Tests a simple form by filling in first name, last name, city, and country fields using different locator strategies, then submitting the form by clicking the button.

Starting URL: http://suninjuly.github.io/simple_form_find_task.html

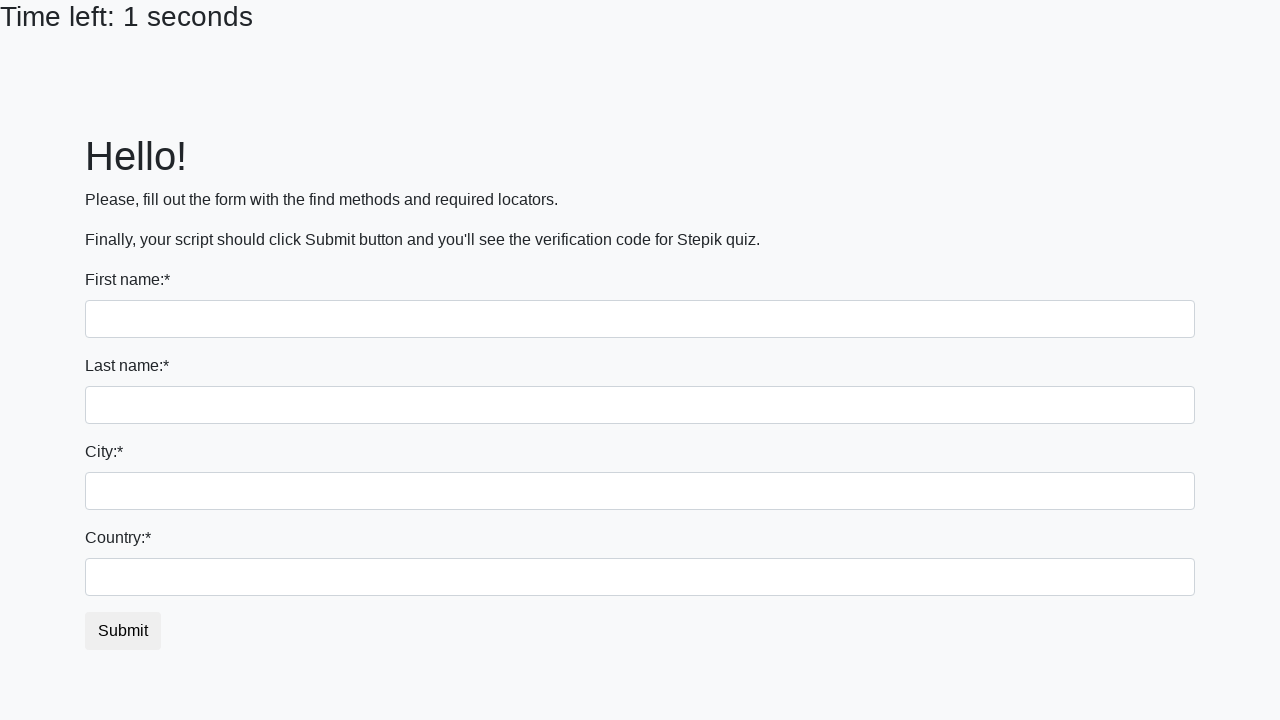

Filled first name field with 'Ivan' on input:first-of-type
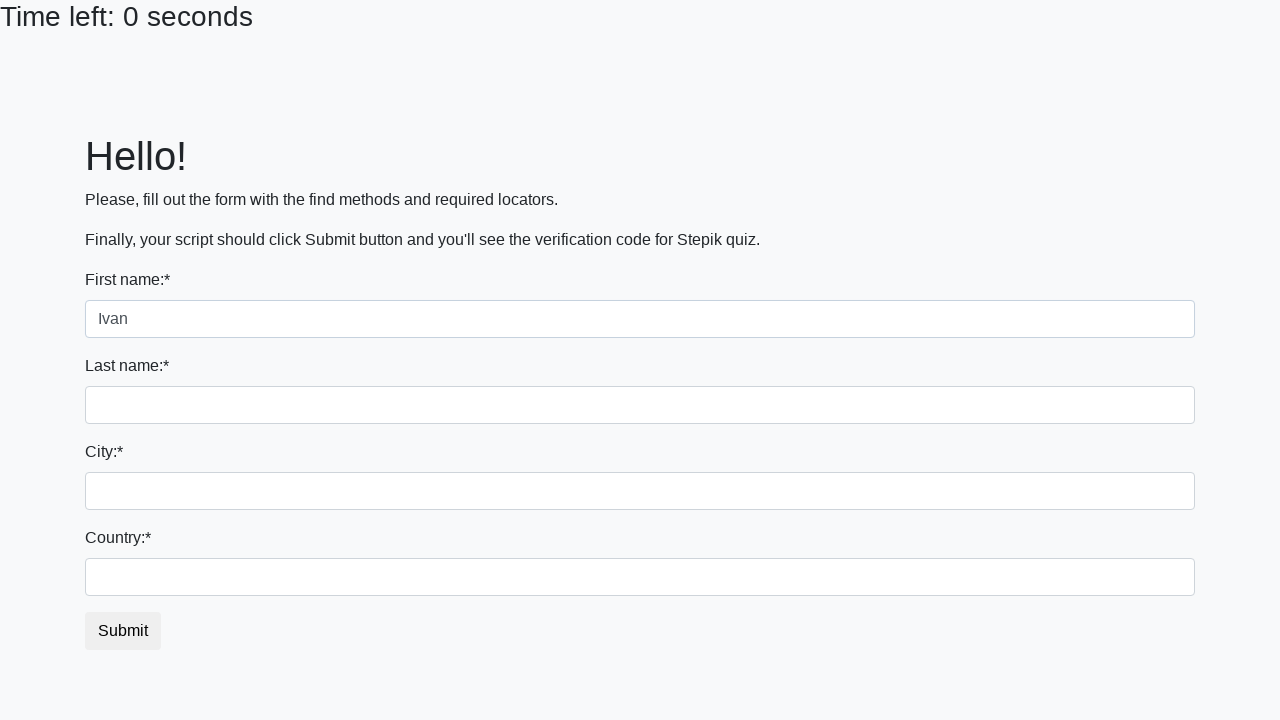

Filled last name field with 'Petrov' on input[name='last_name']
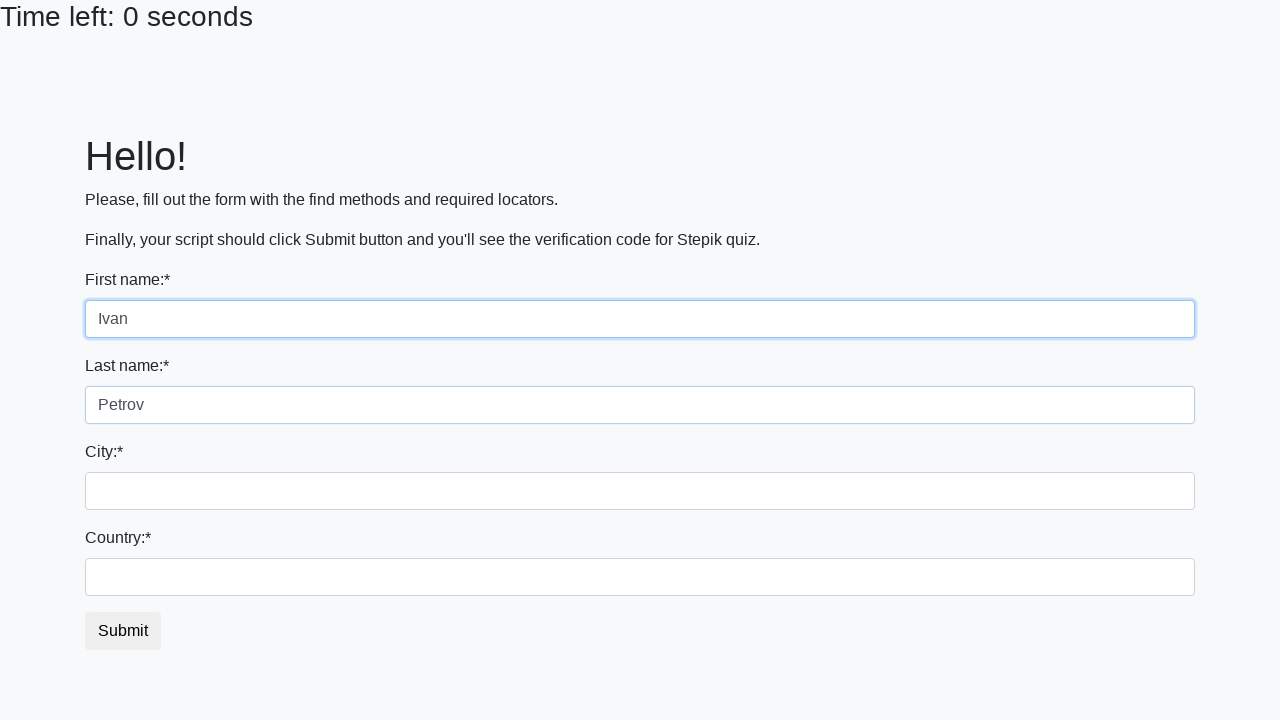

Filled city field with 'Smolensk' on input.city
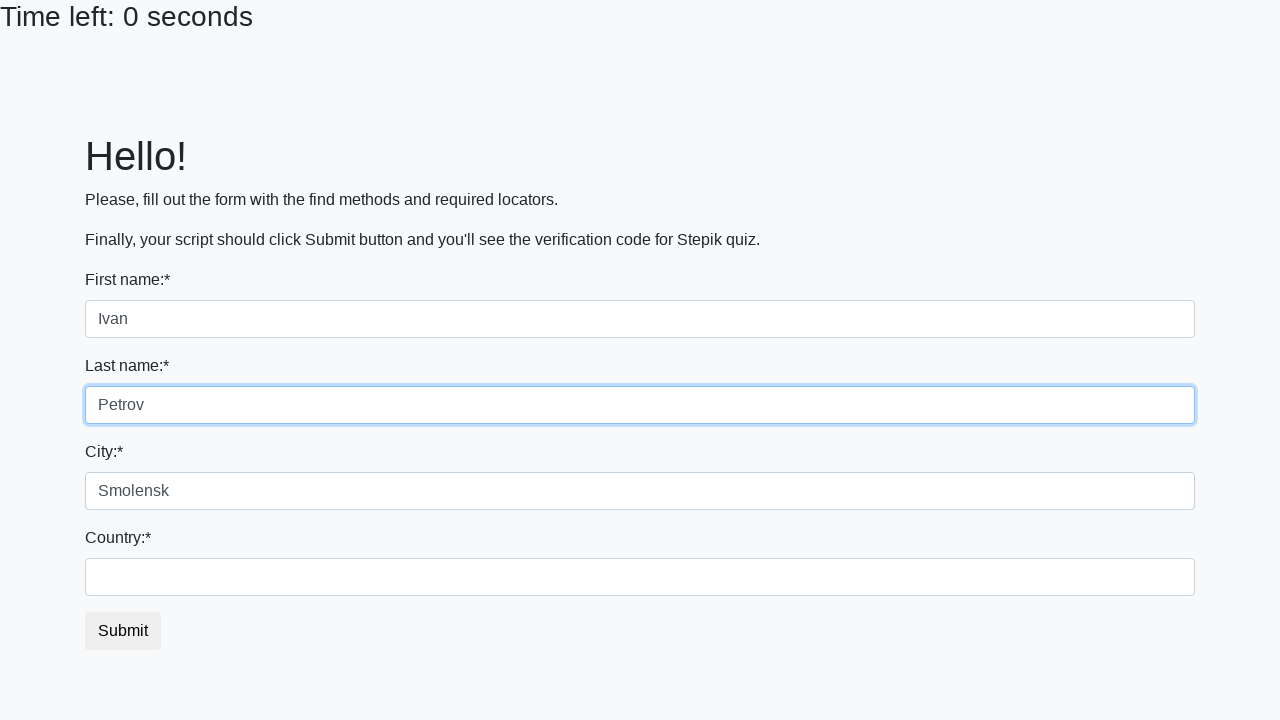

Filled country field with 'Russia' on #country
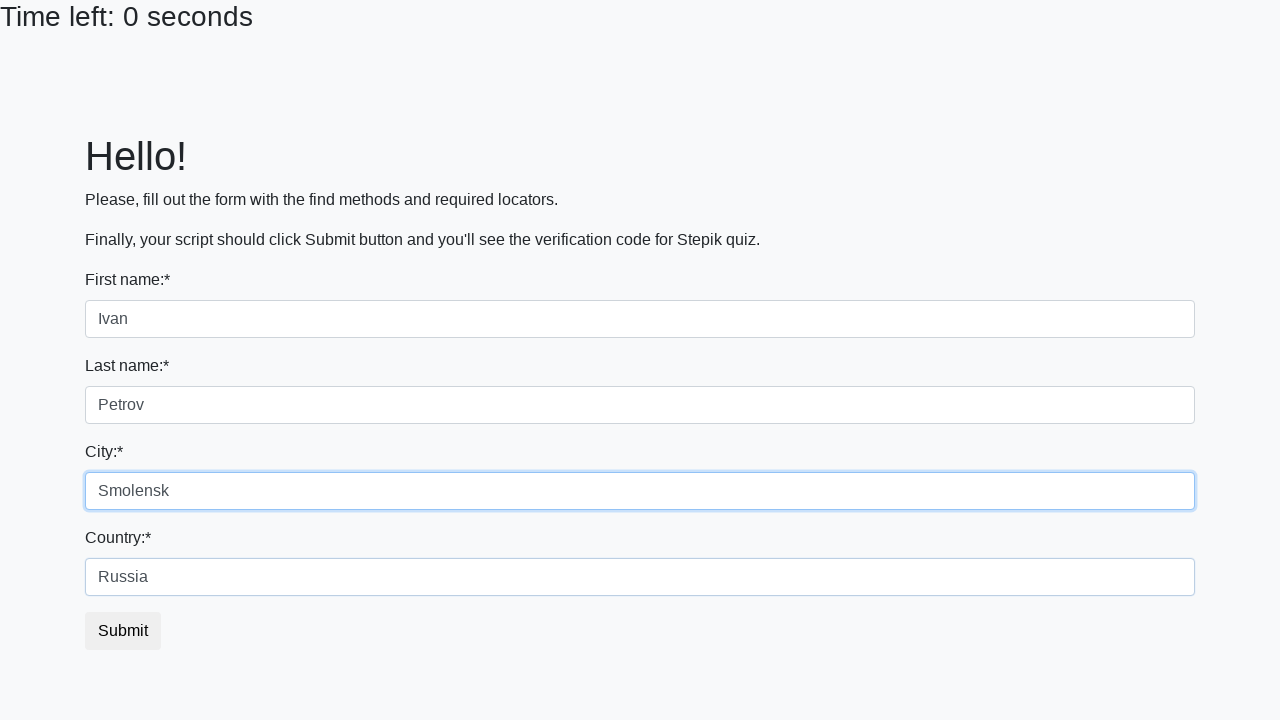

Clicked the submit button to complete the form at (123, 631) on button.btn
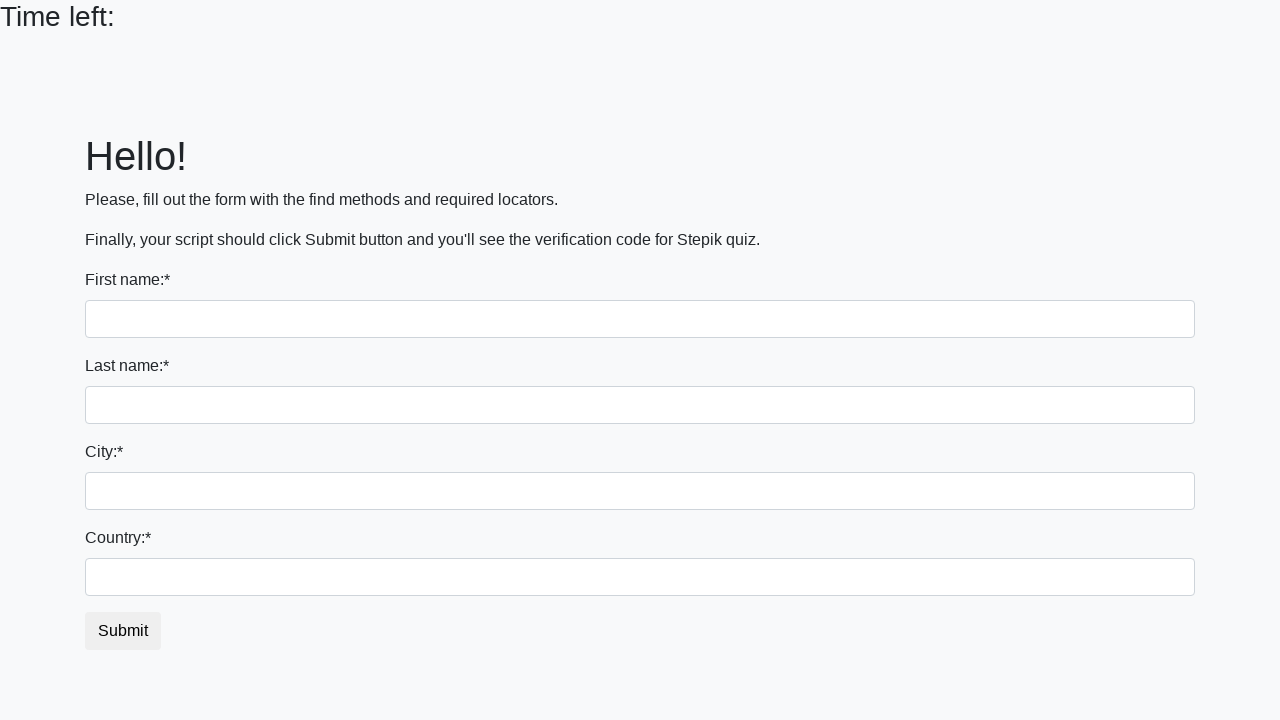

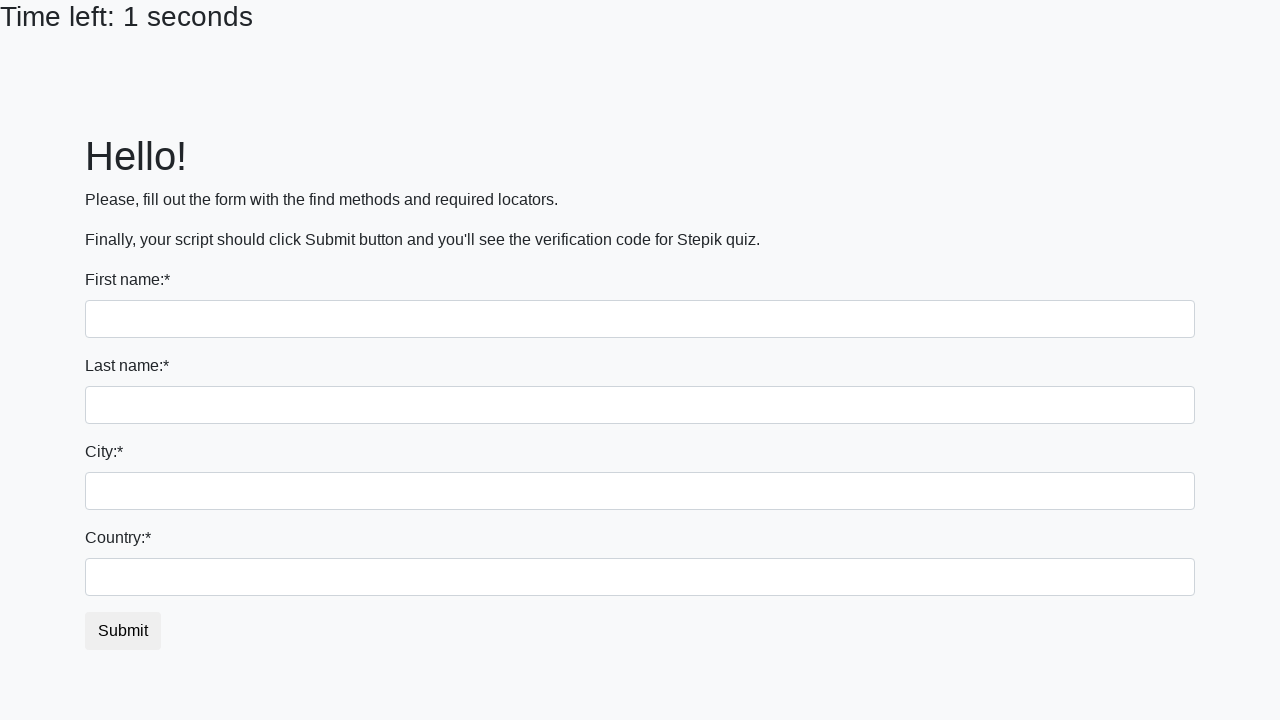